Tests checkbox functionality by selecting favorite language checkboxes except "Others" and verifying their selection status

Starting URL: https://www.leafground.com/checkbox.xhtml

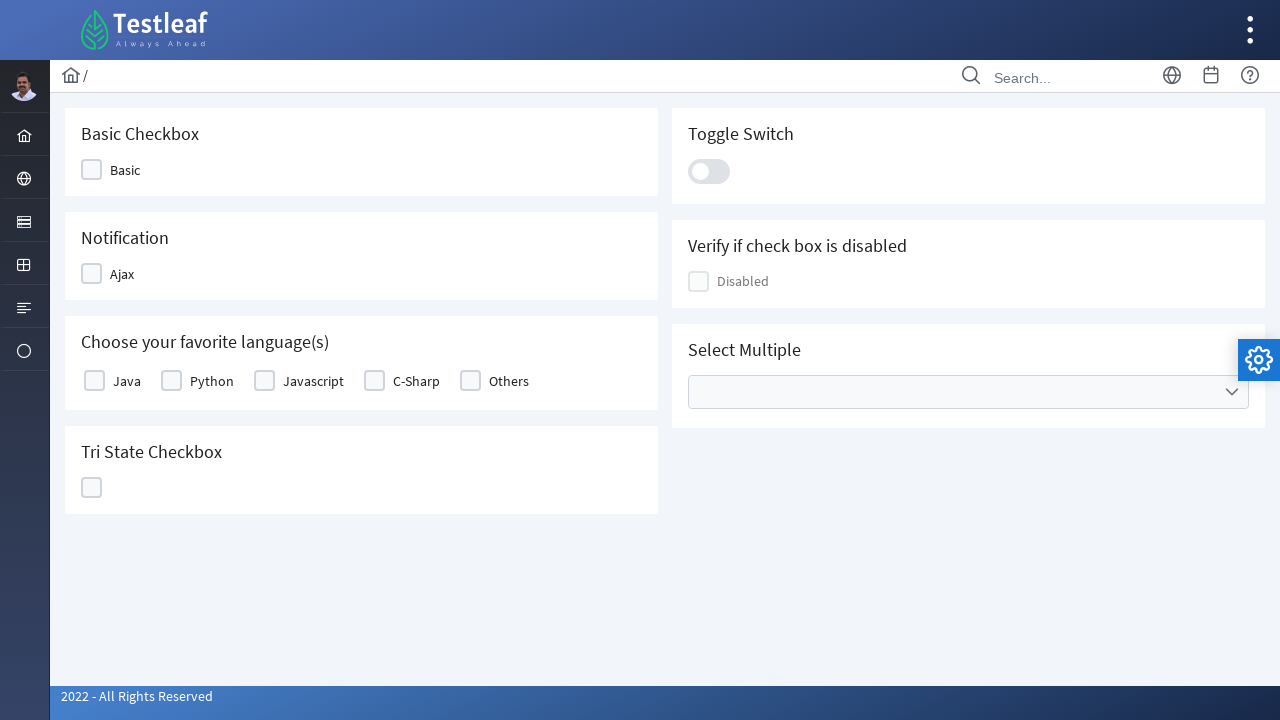

Navigated to checkbox test page
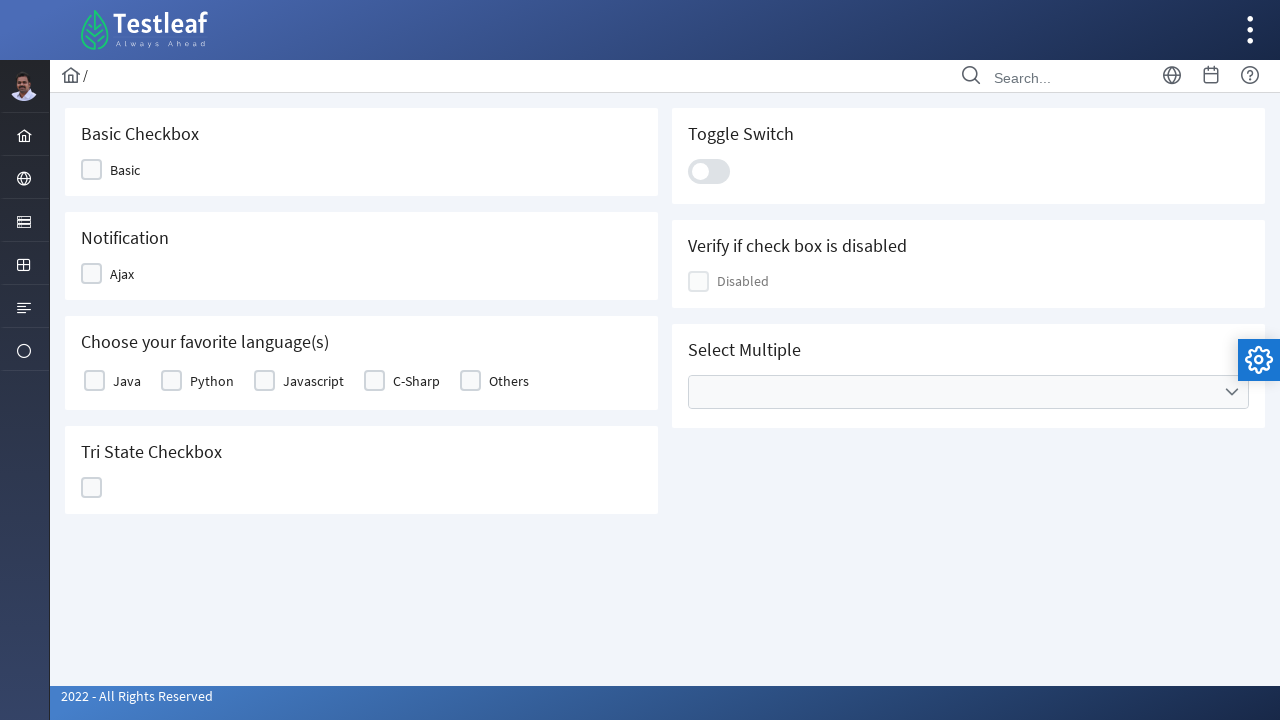

Retrieved all checkbox labels from favorite languages table
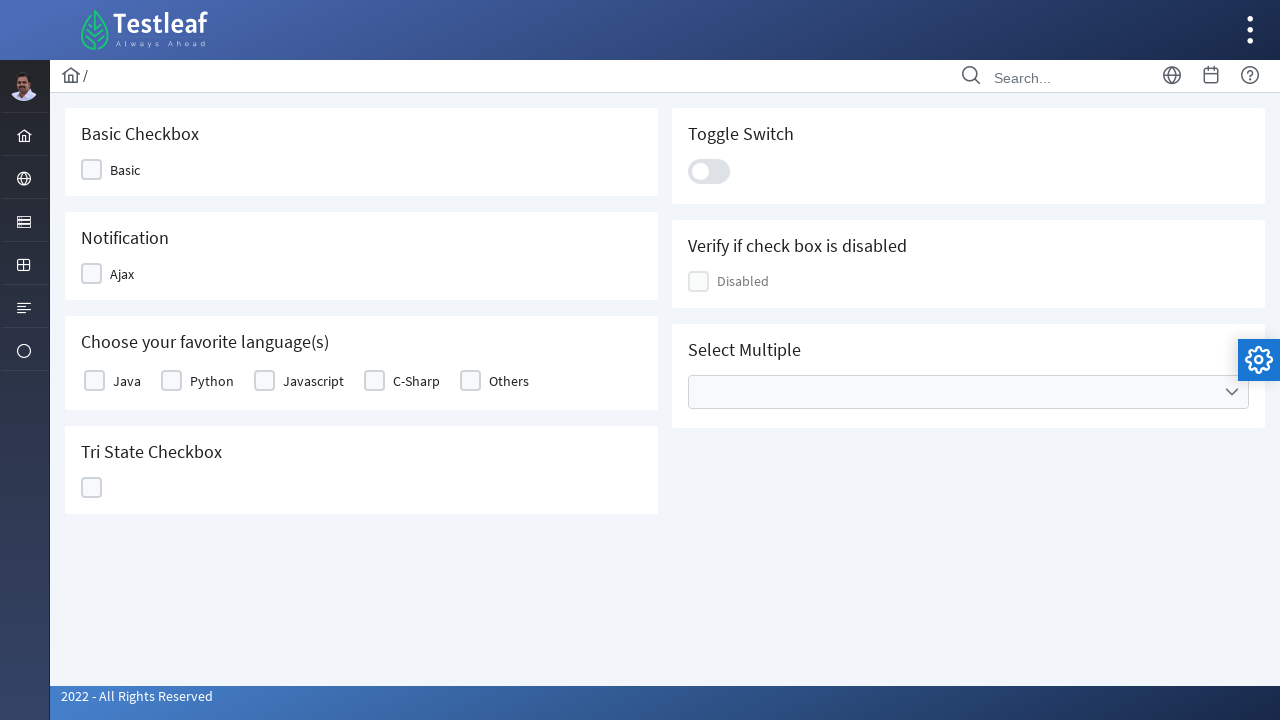

Selected checkbox for 'Java' at (127, 381) on xpath=//table[@id='j_idt87:basic']//label >> nth=0
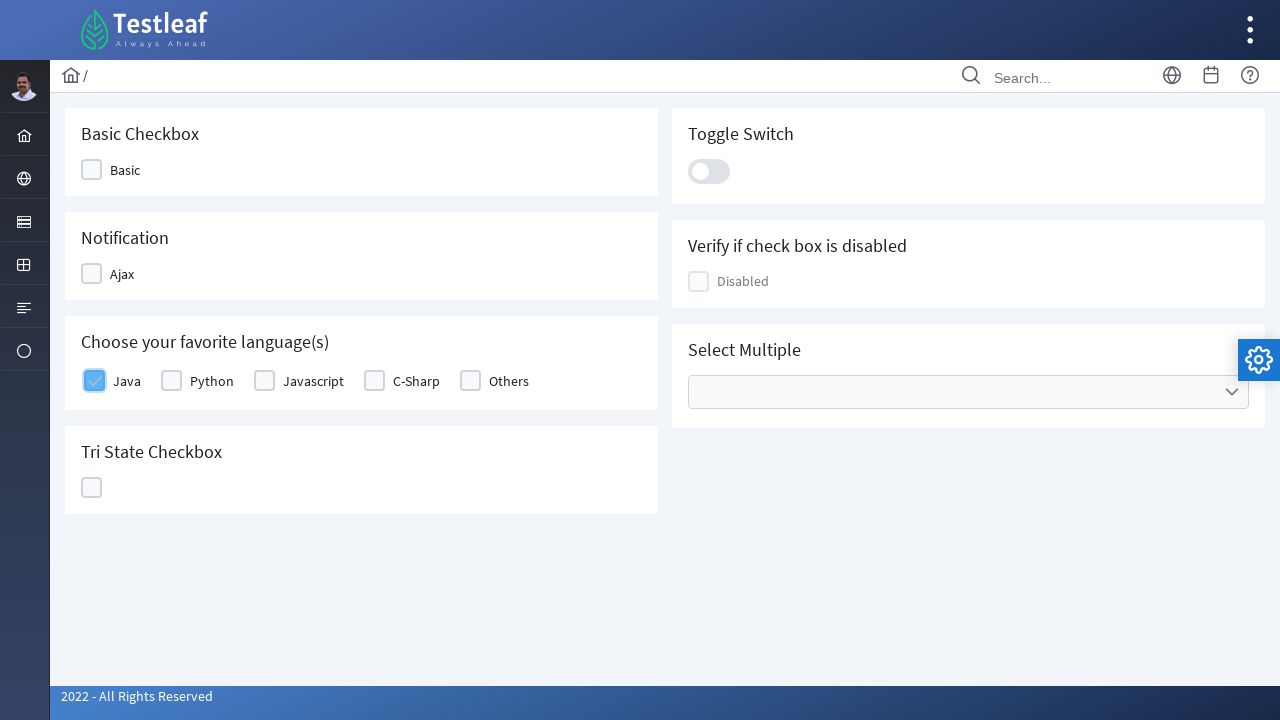

Selected checkbox for 'Python' at (212, 381) on xpath=//table[@id='j_idt87:basic']//label >> nth=1
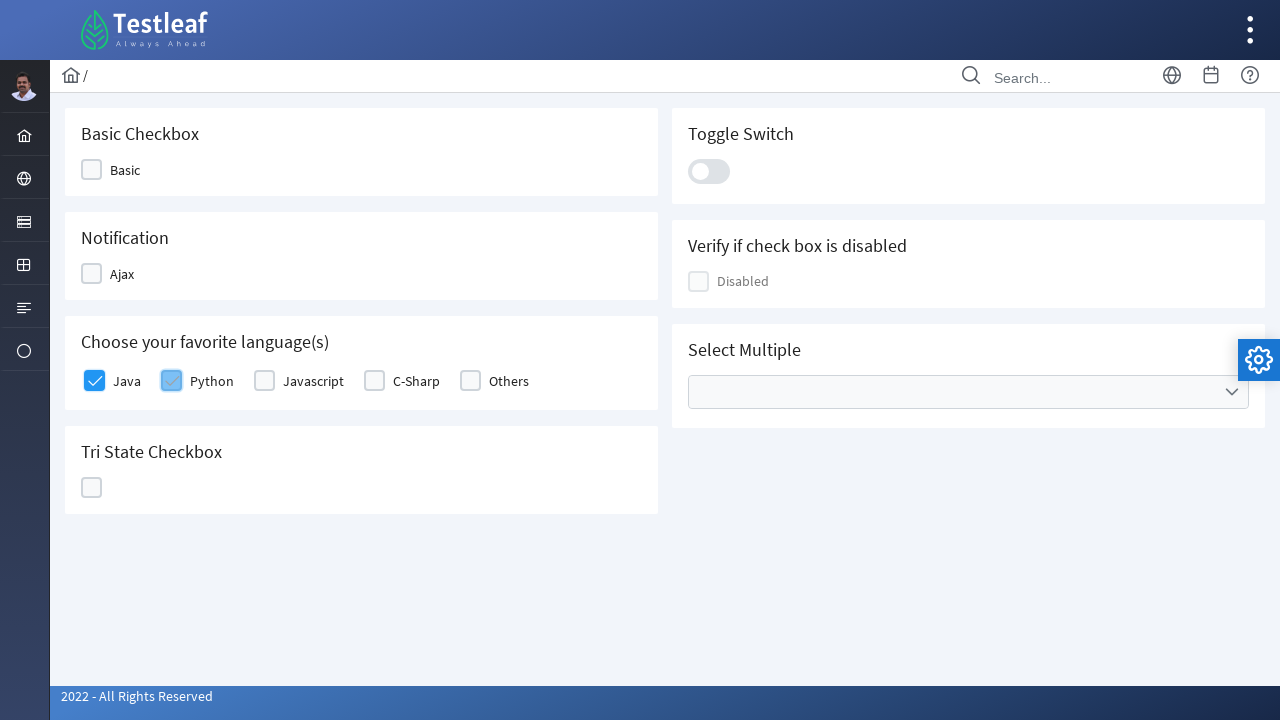

Selected checkbox for 'Javascript' at (314, 381) on xpath=//table[@id='j_idt87:basic']//label >> nth=2
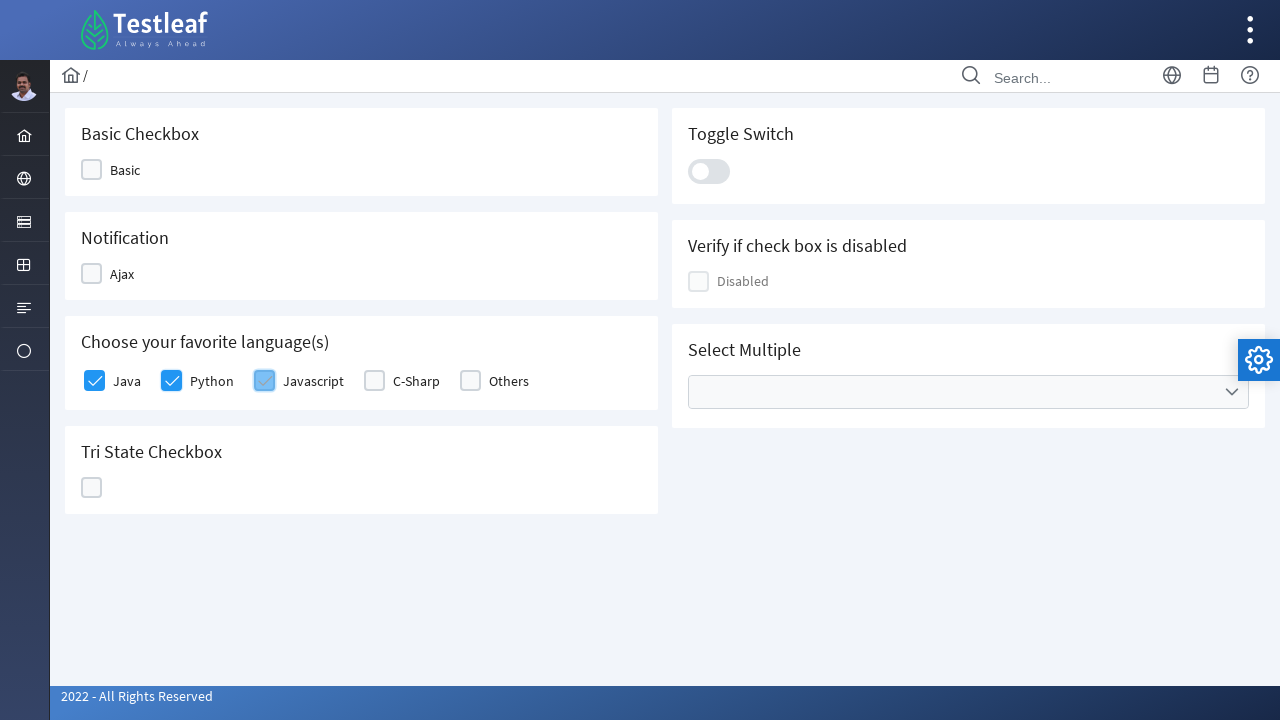

Selected checkbox for 'C-Sharp' at (416, 381) on xpath=//table[@id='j_idt87:basic']//label >> nth=3
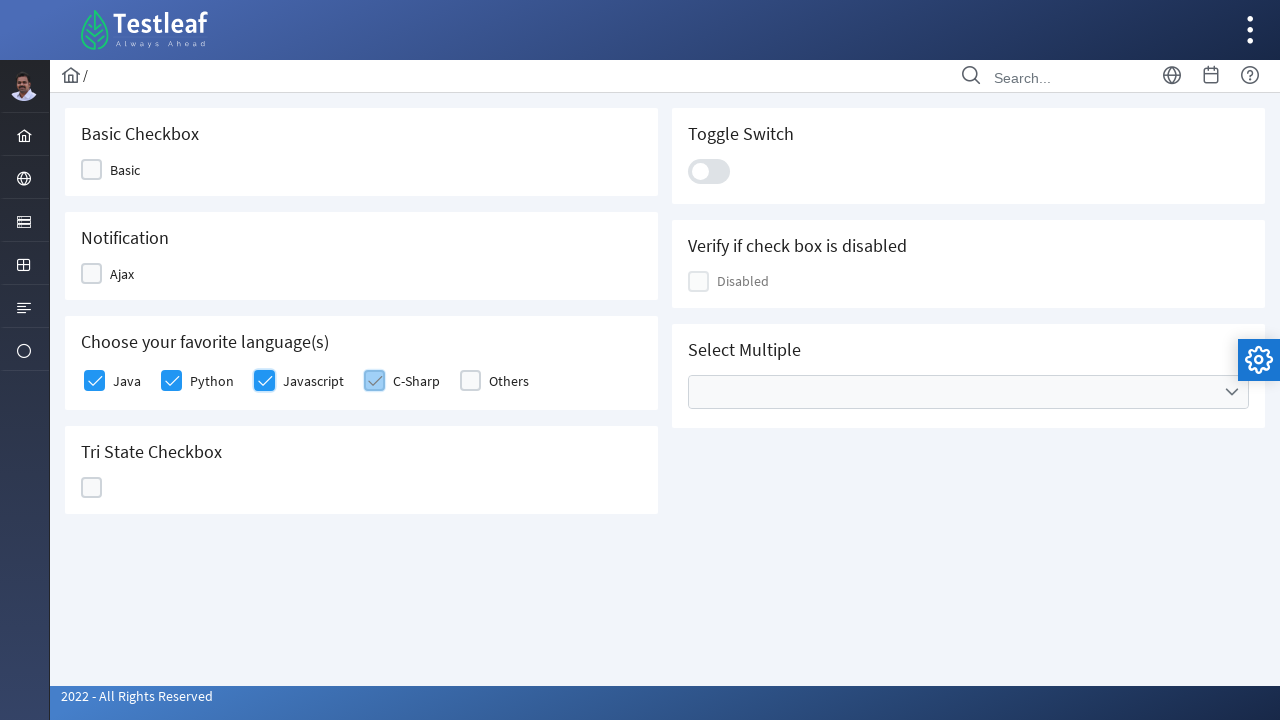

Retrieved total checkbox count: 5
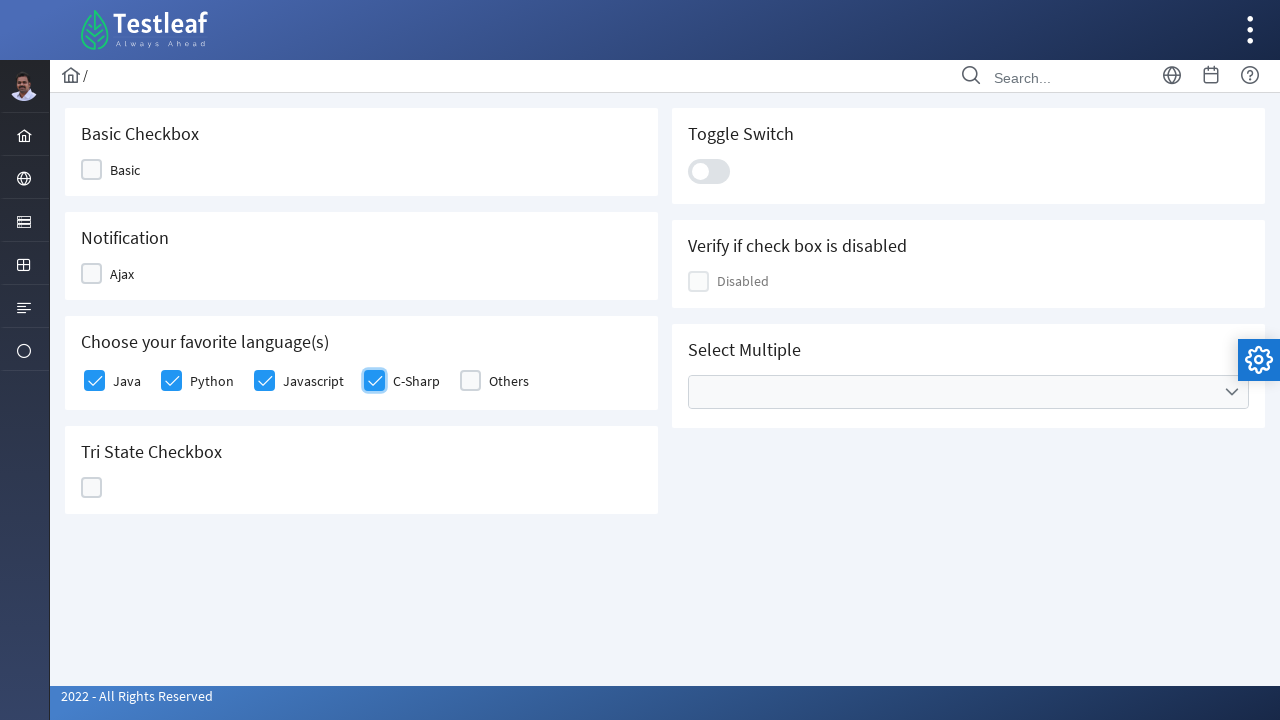

Verified checkbox 1 selection status: True
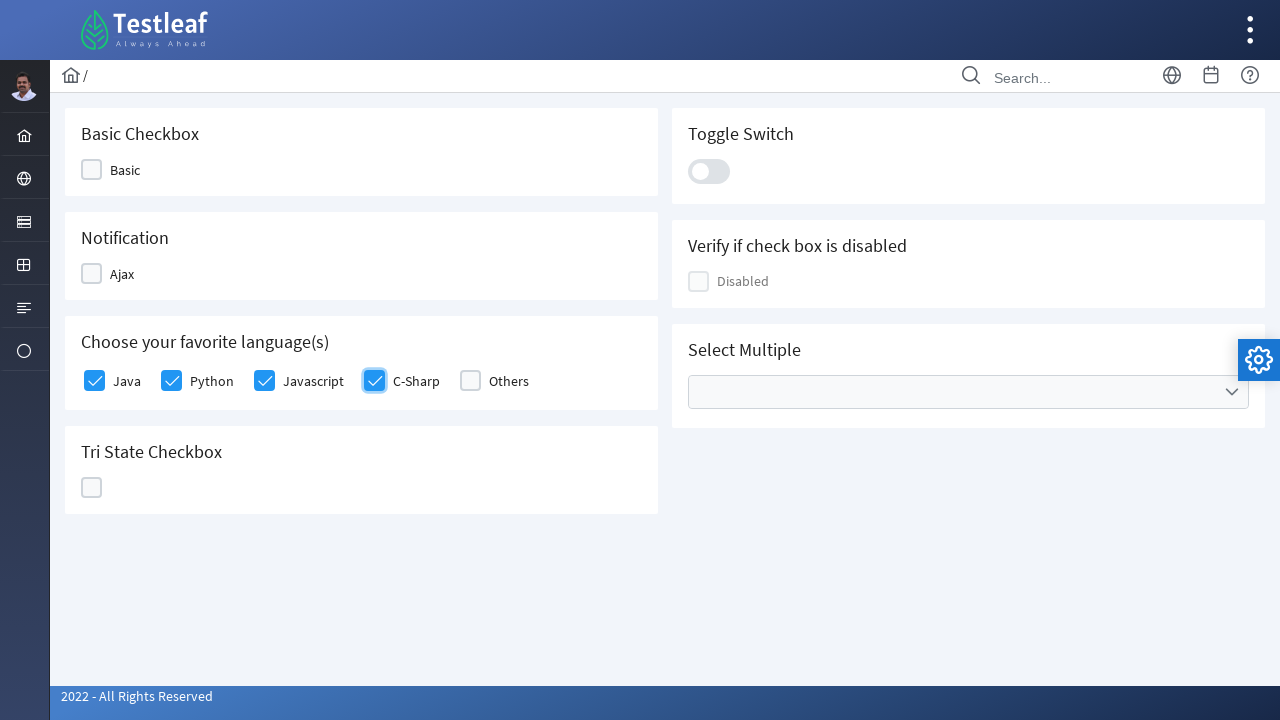

Verified checkbox 2 selection status: True
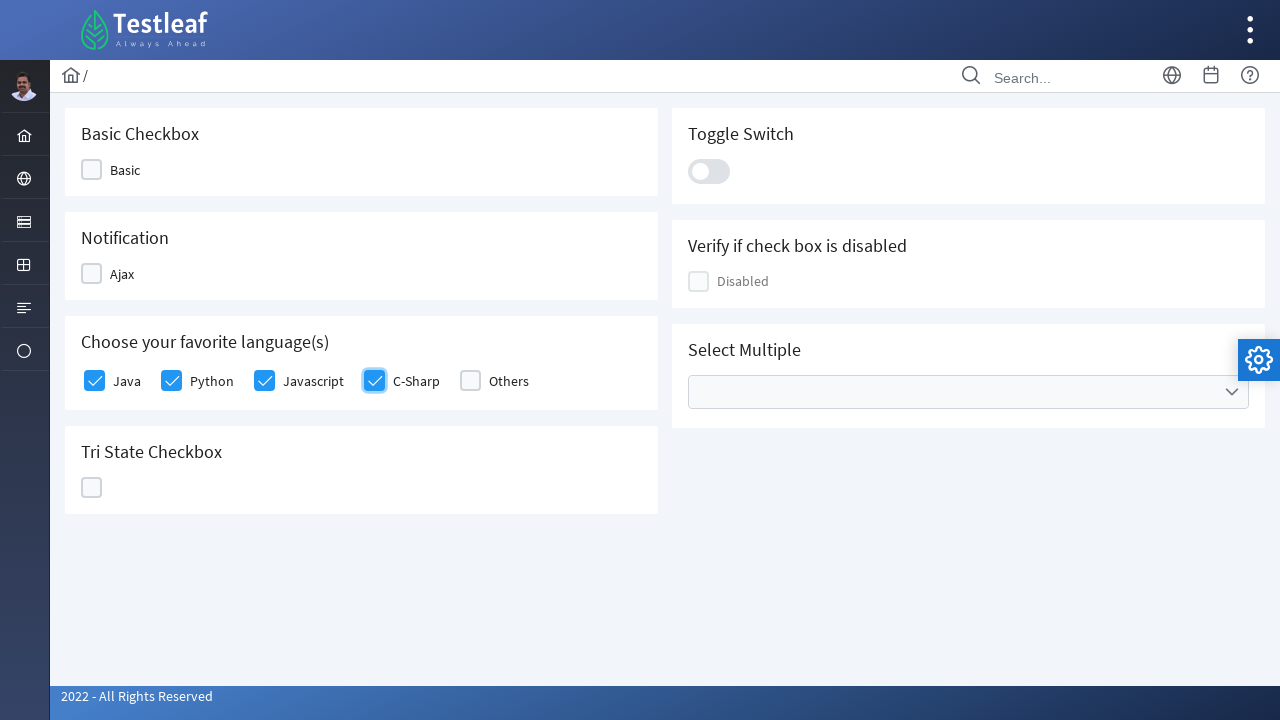

Verified checkbox 3 selection status: True
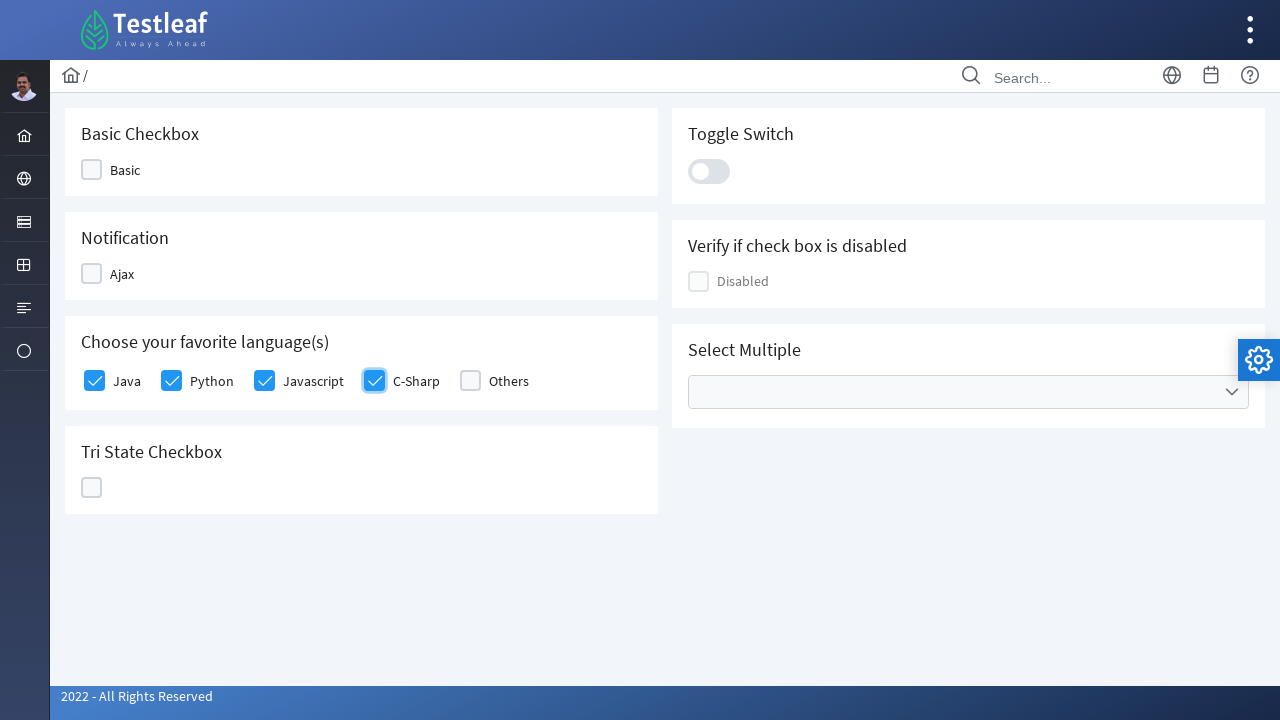

Verified checkbox 4 selection status: True
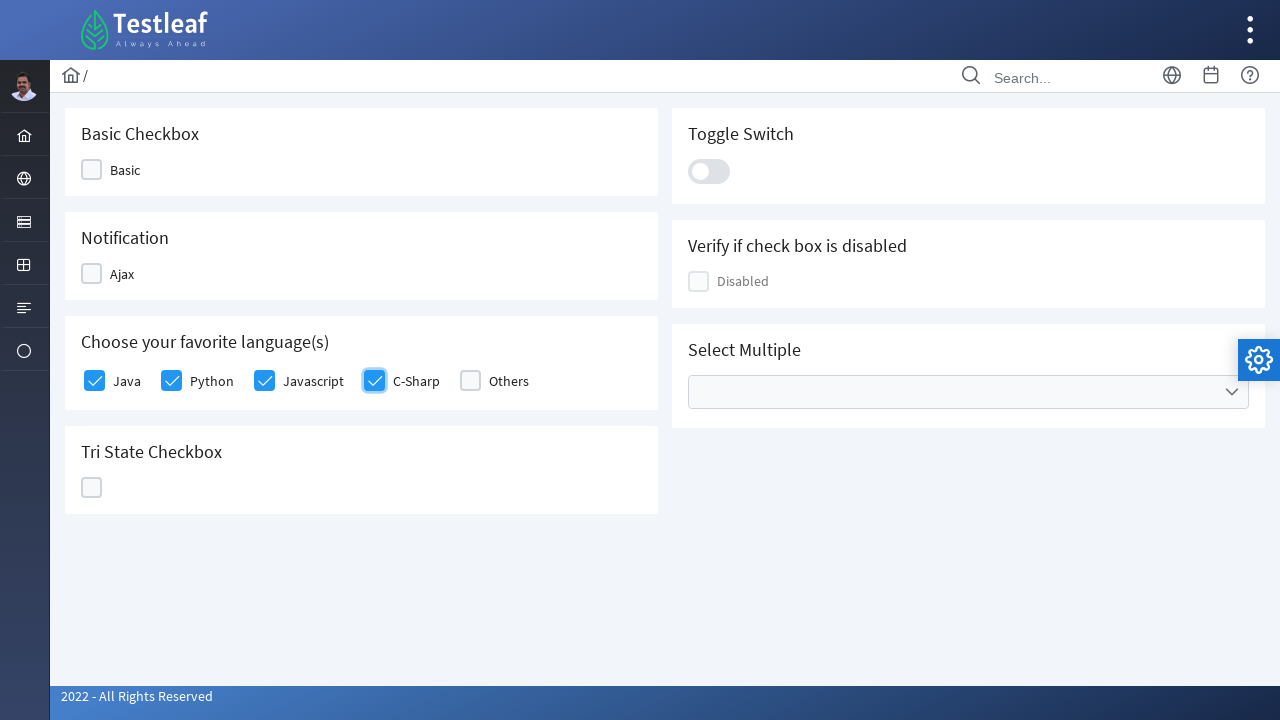

Verified checkbox 5 selection status: False
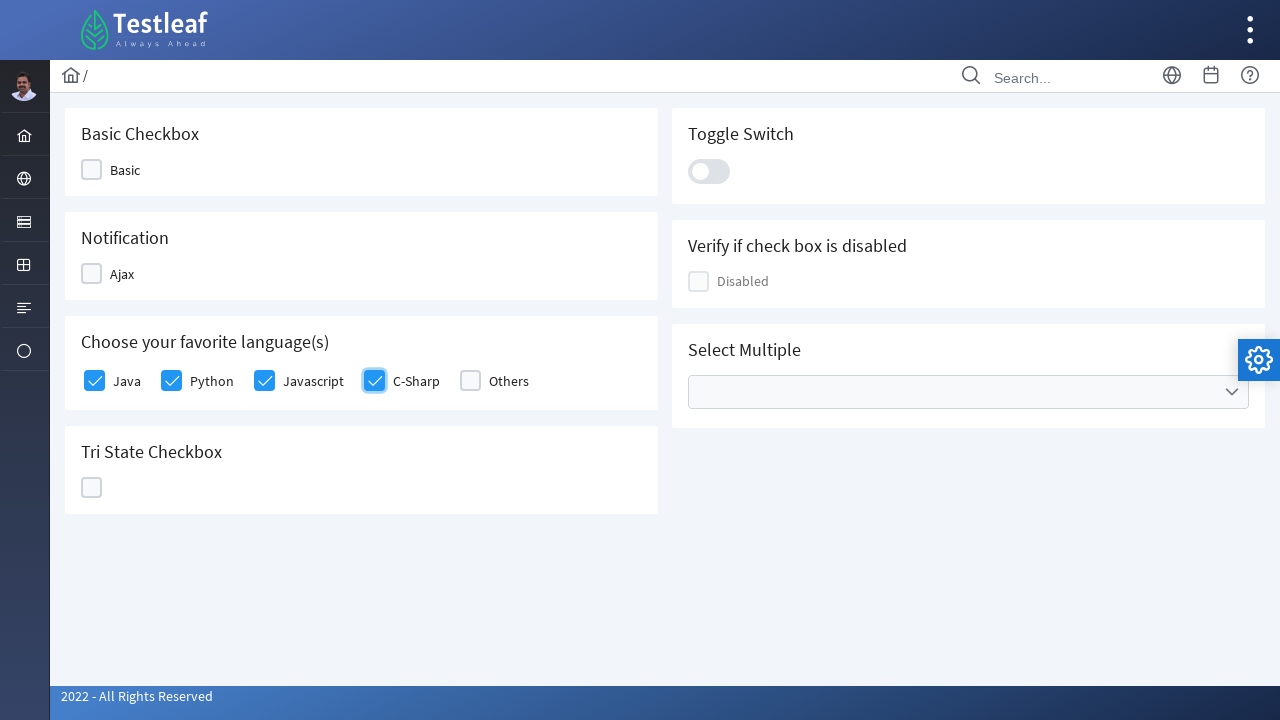

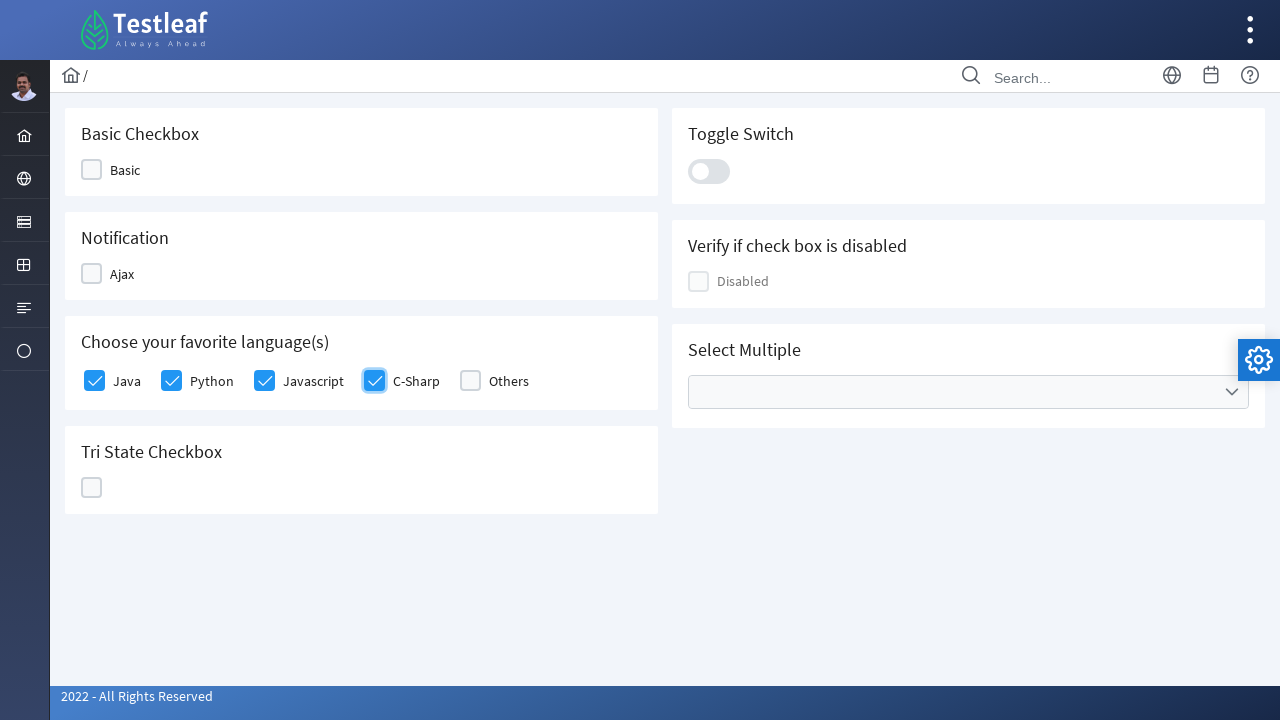